Navigates through the INPI patent search system, performs a search for "cupuaçu" patents, and verifies the results are displayed

Starting URL: https://busca.inpi.gov.br/pePI/

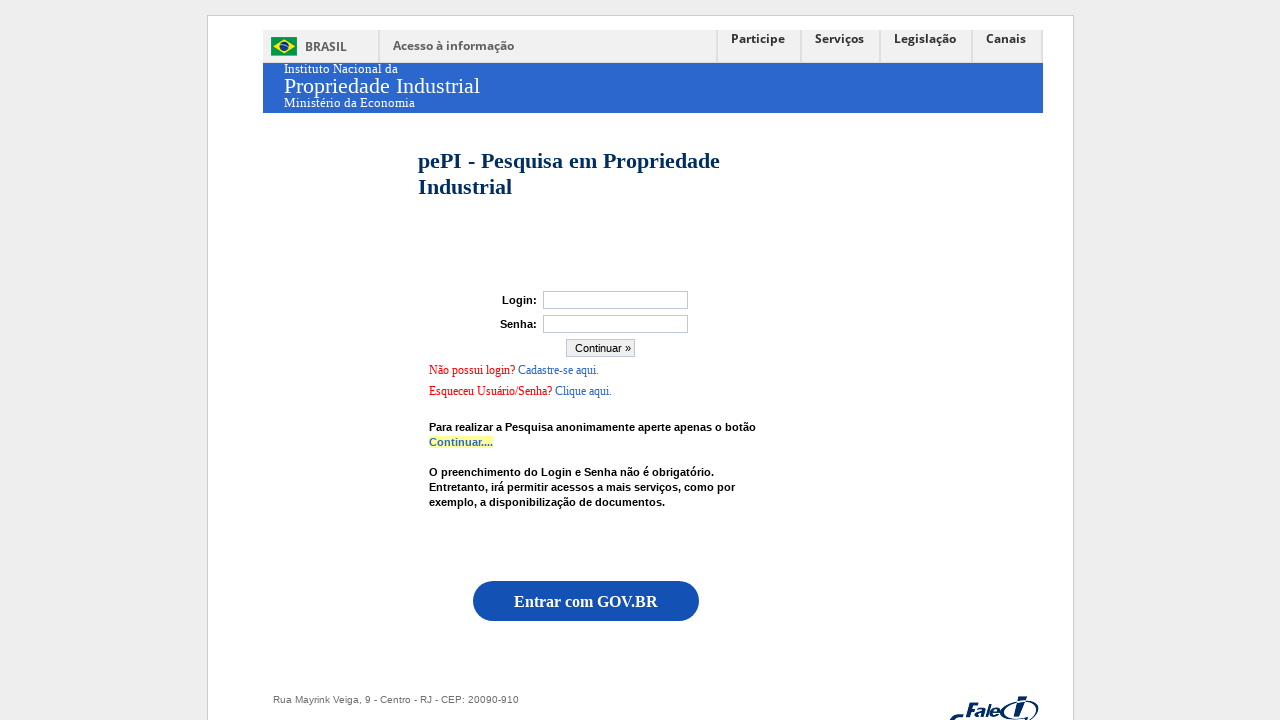

Navigated to INPI login page
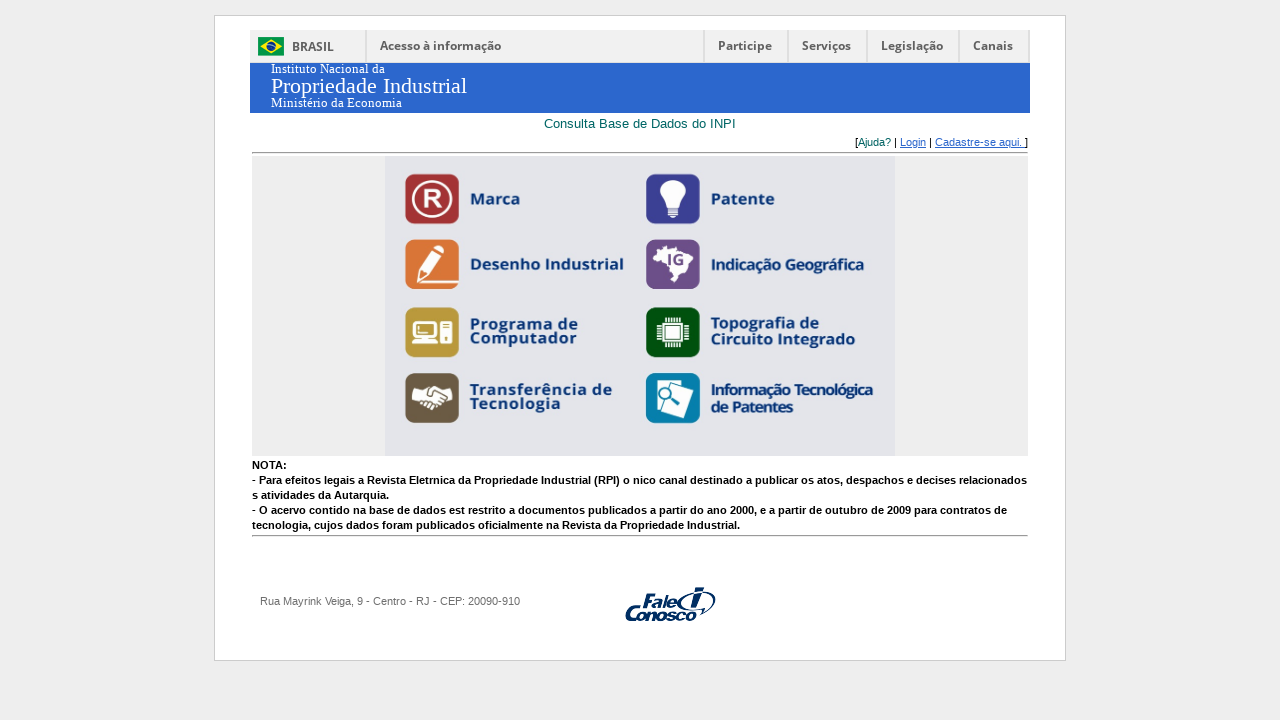

Navigated to INPI patent search page
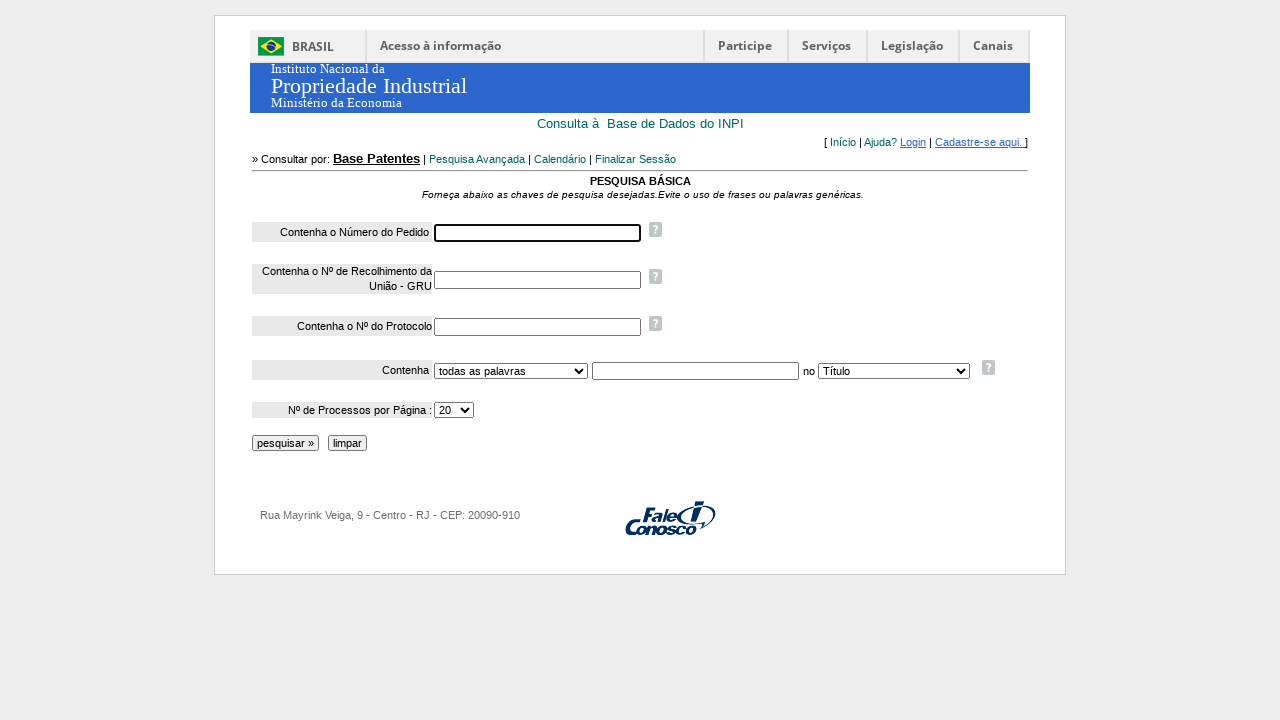

Filled search field with 'cupuaçu' on input[name='ExpressaoPesquisa']
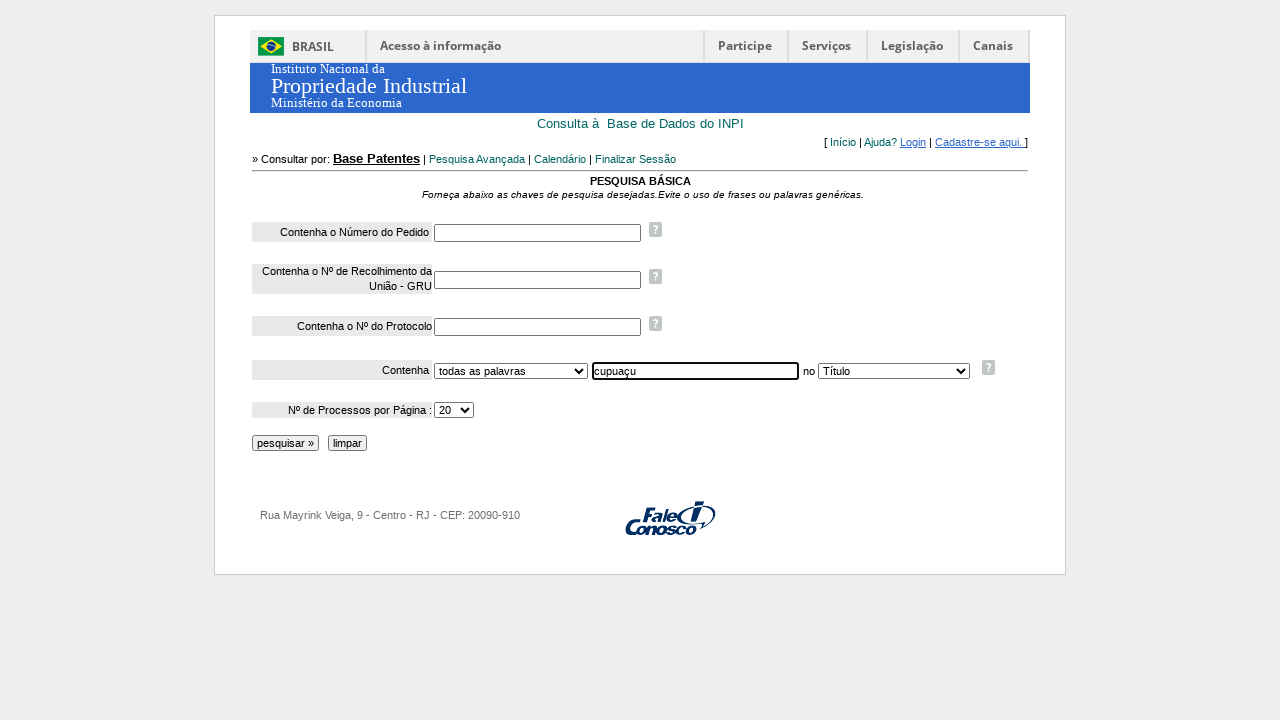

Selected search type as 'all words' on select[name='FormaPesquisa']
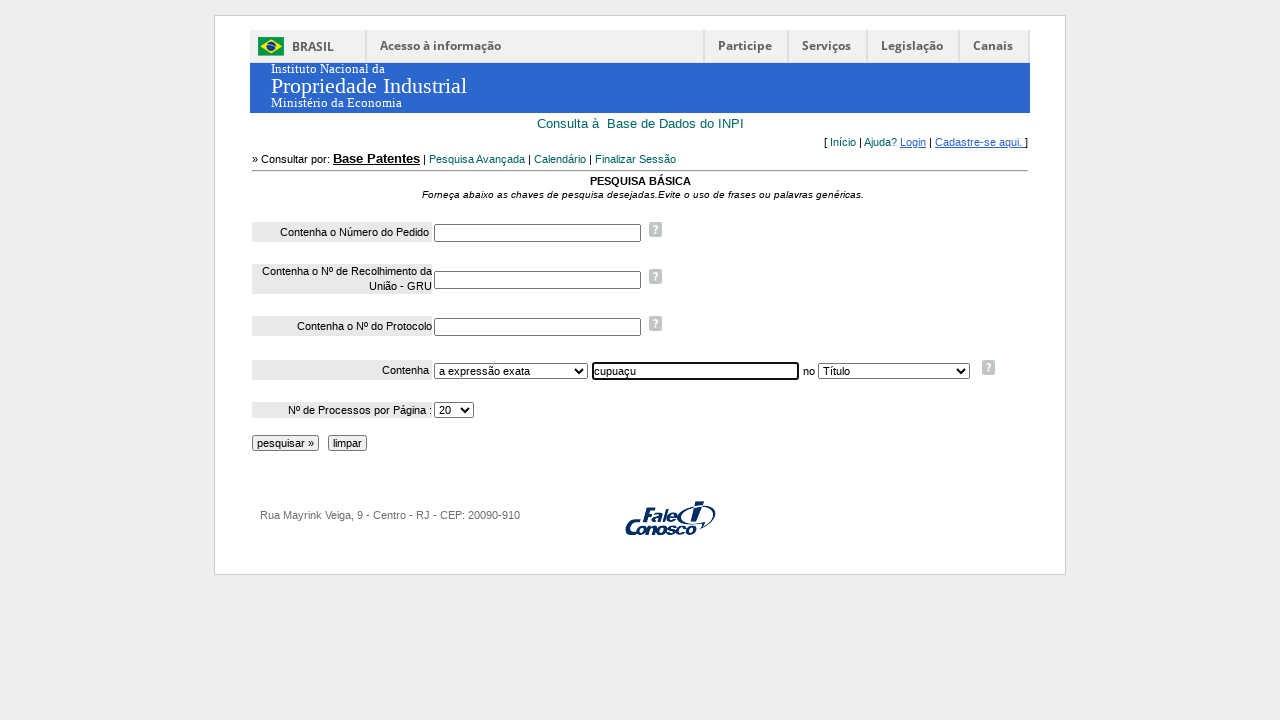

Clicked search button to perform patent search at (286, 443) on input[name='botao']
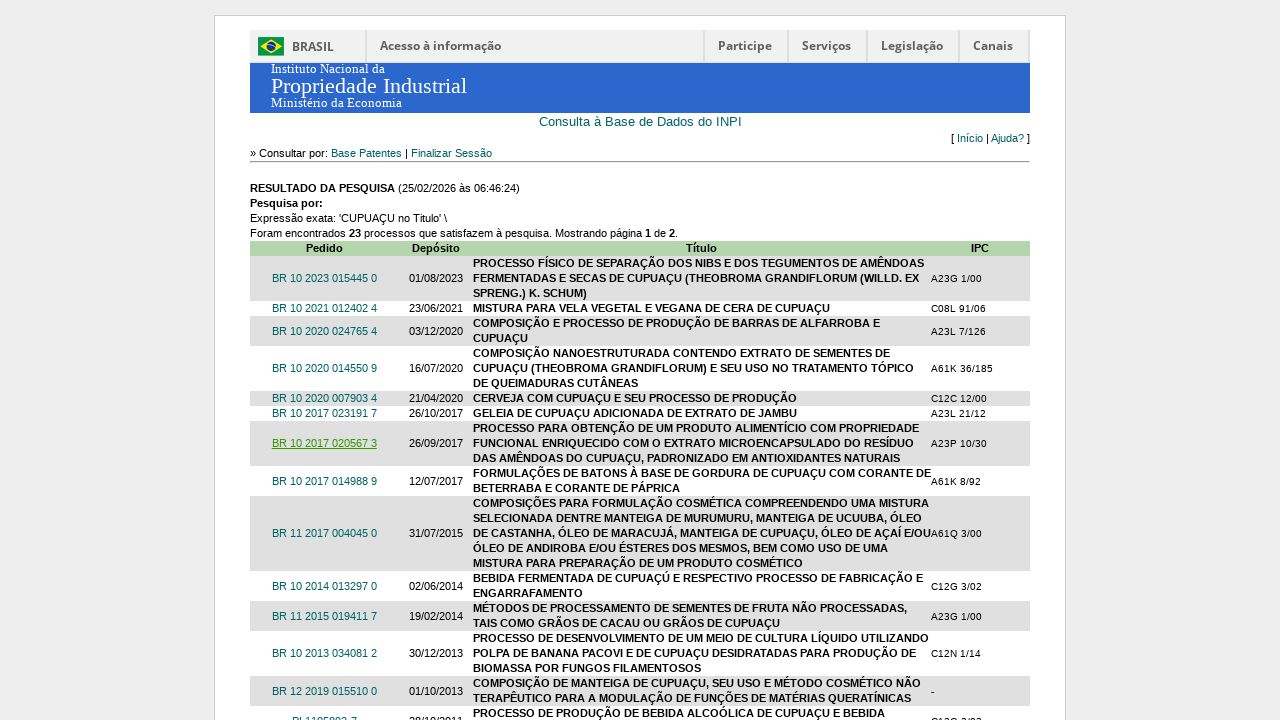

Patent search results loaded and displayed
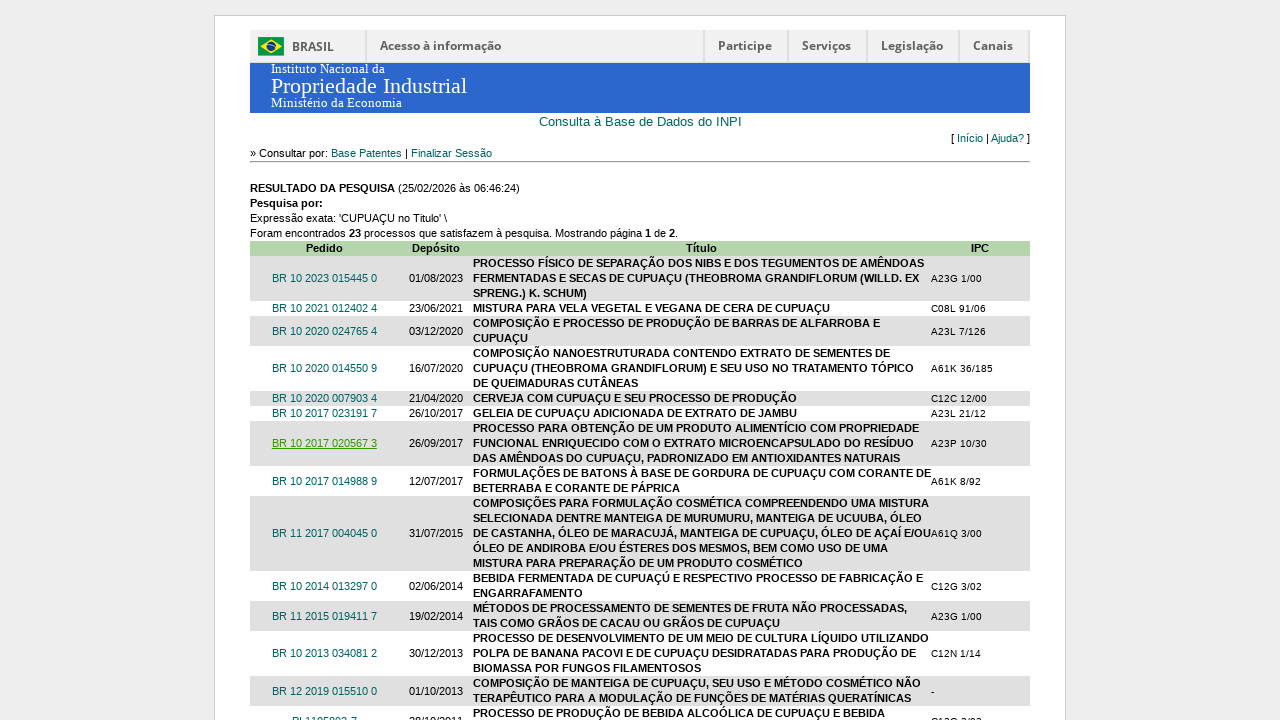

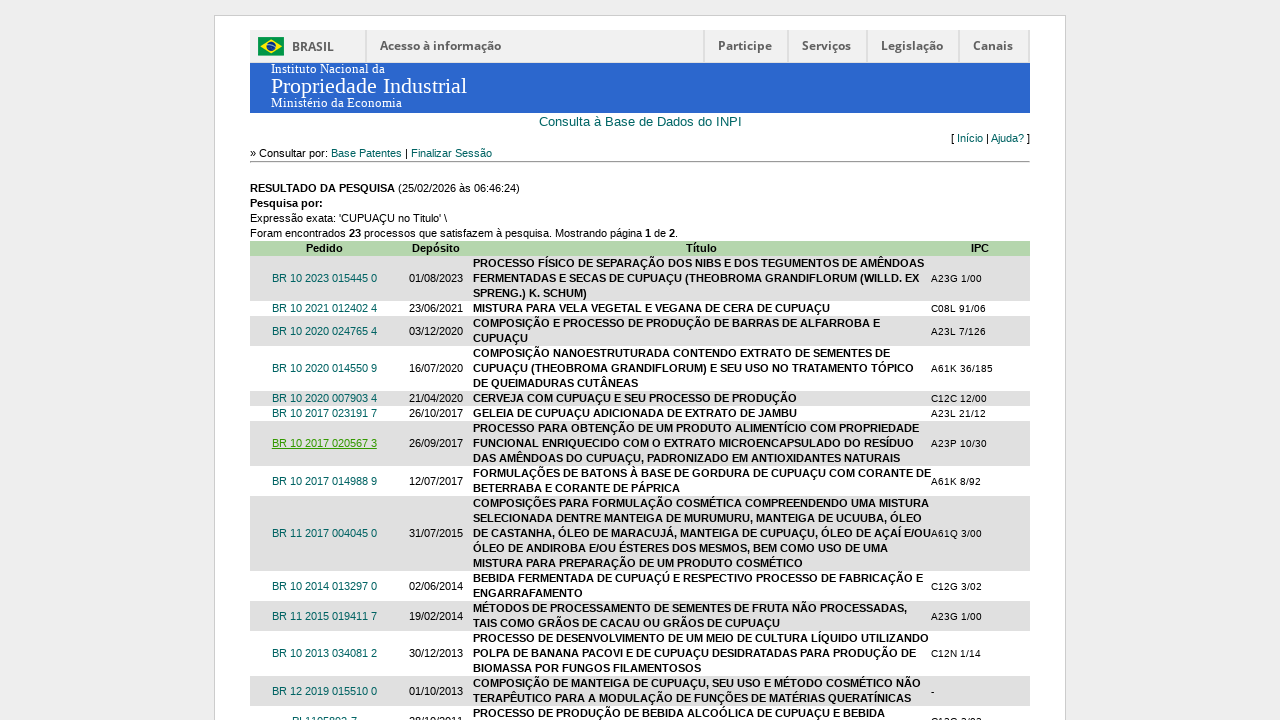